Tests dynamic loading Example 2 where an element is rendered after the fact (not initially in the DOM) after clicking the Start button.

Starting URL: https://the-internet.herokuapp.com/dynamic_loading

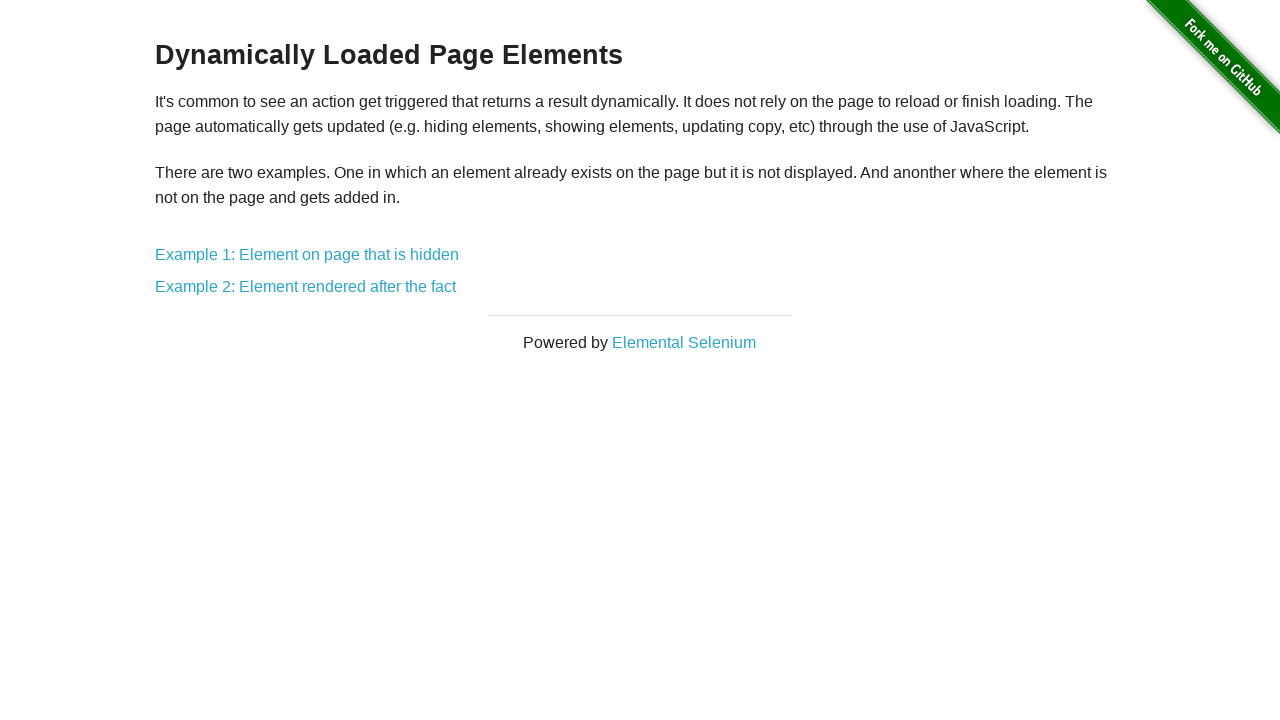

Waited for h3 header to load on Dynamic Loading page
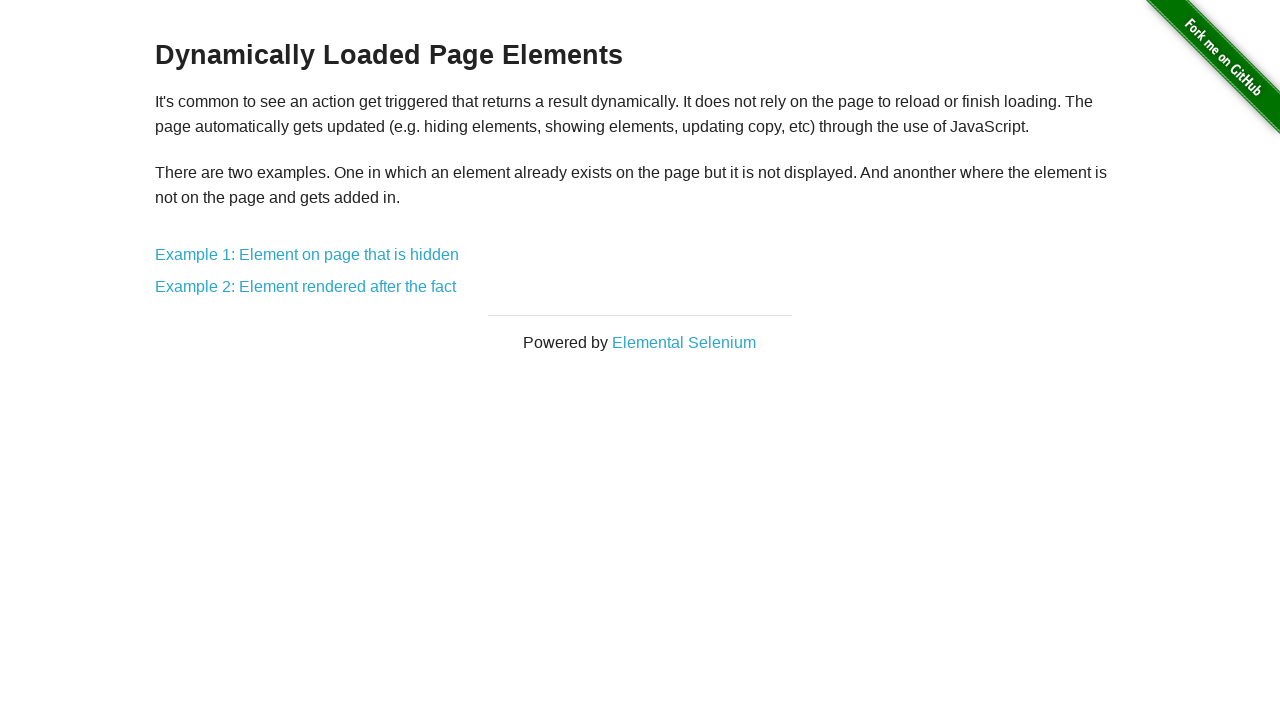

Retrieved header text content
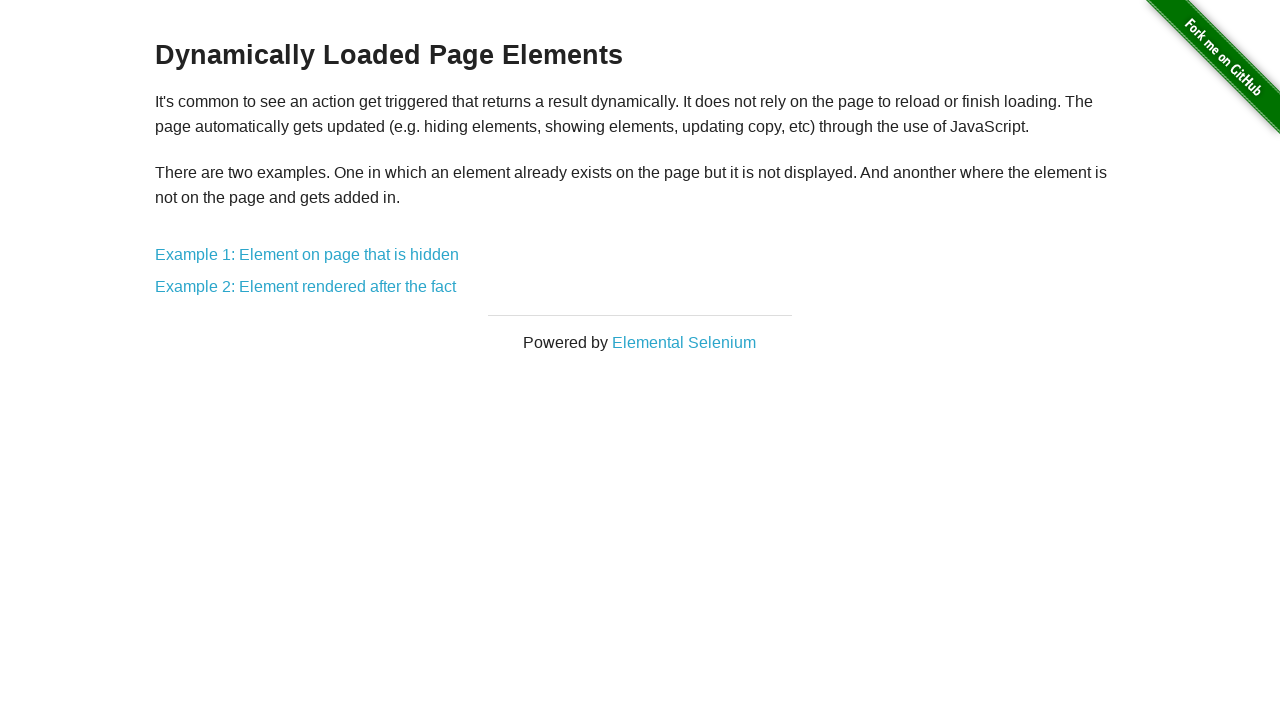

Verified header text is 'Dynamically Loaded Page Elements'
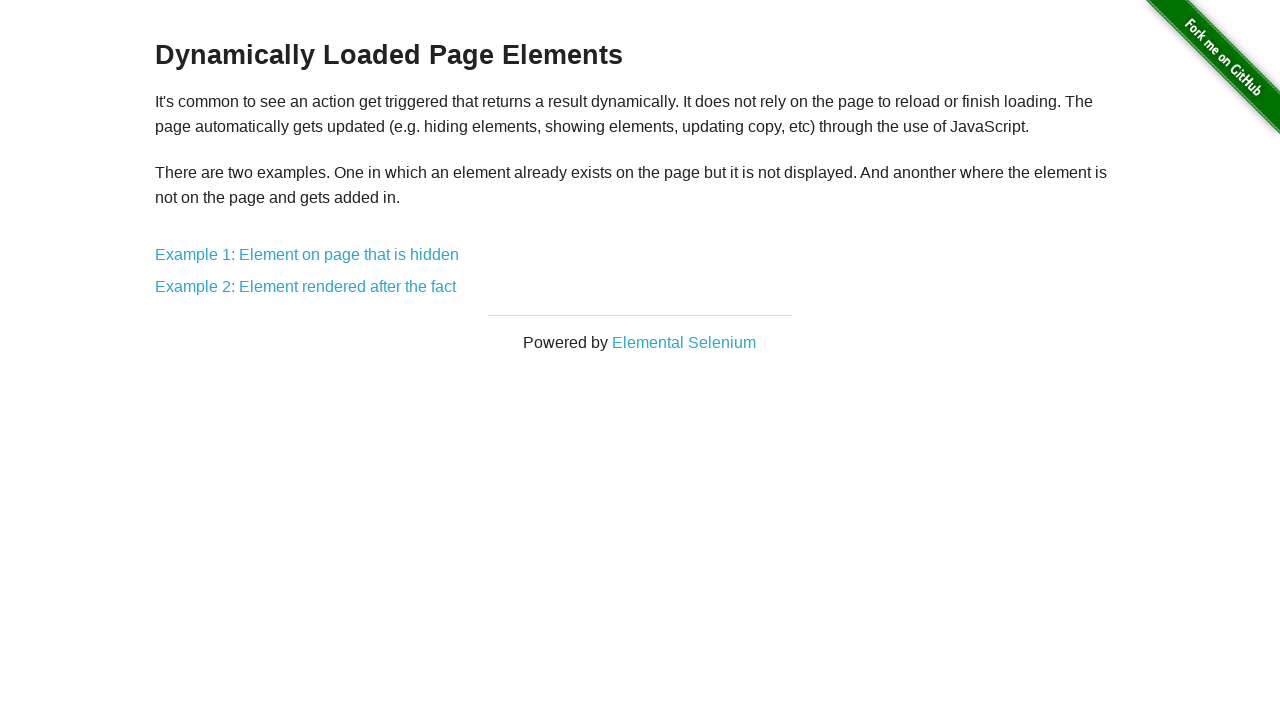

Clicked on Example 2 link at (306, 287) on a[href='/dynamic_loading/2']
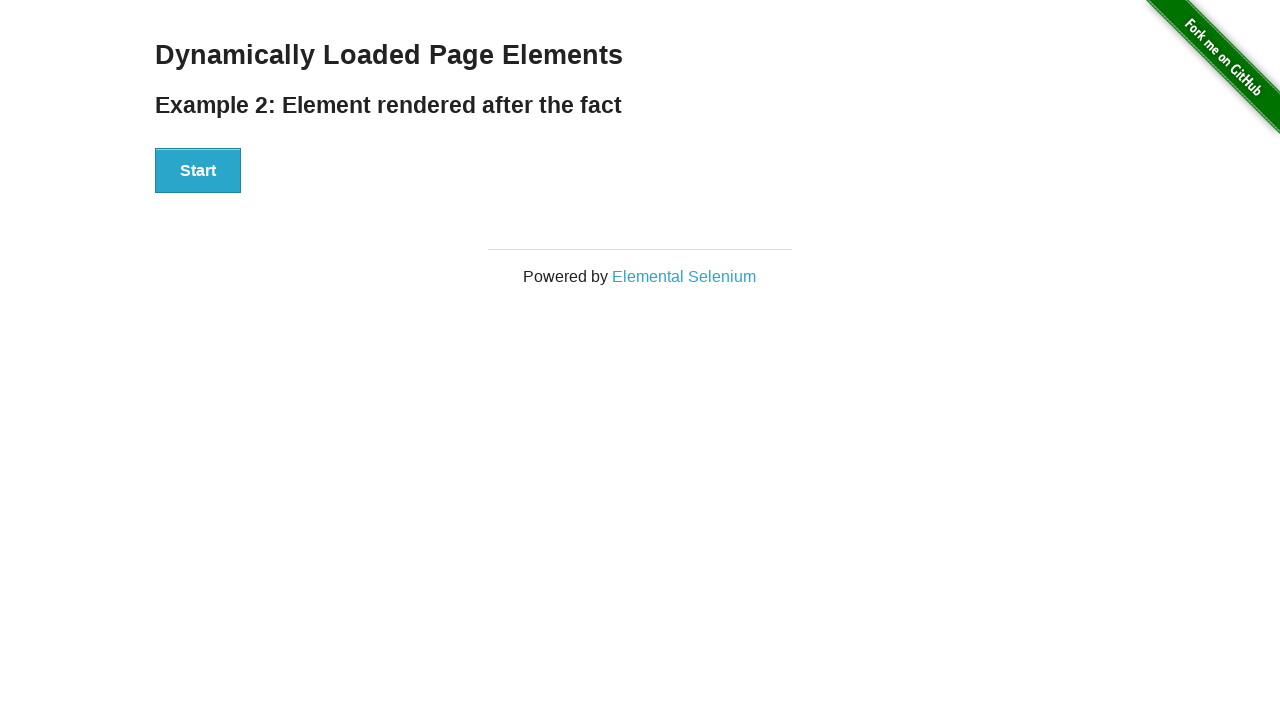

Clicked the Start button at (198, 171) on button:has-text('Start')
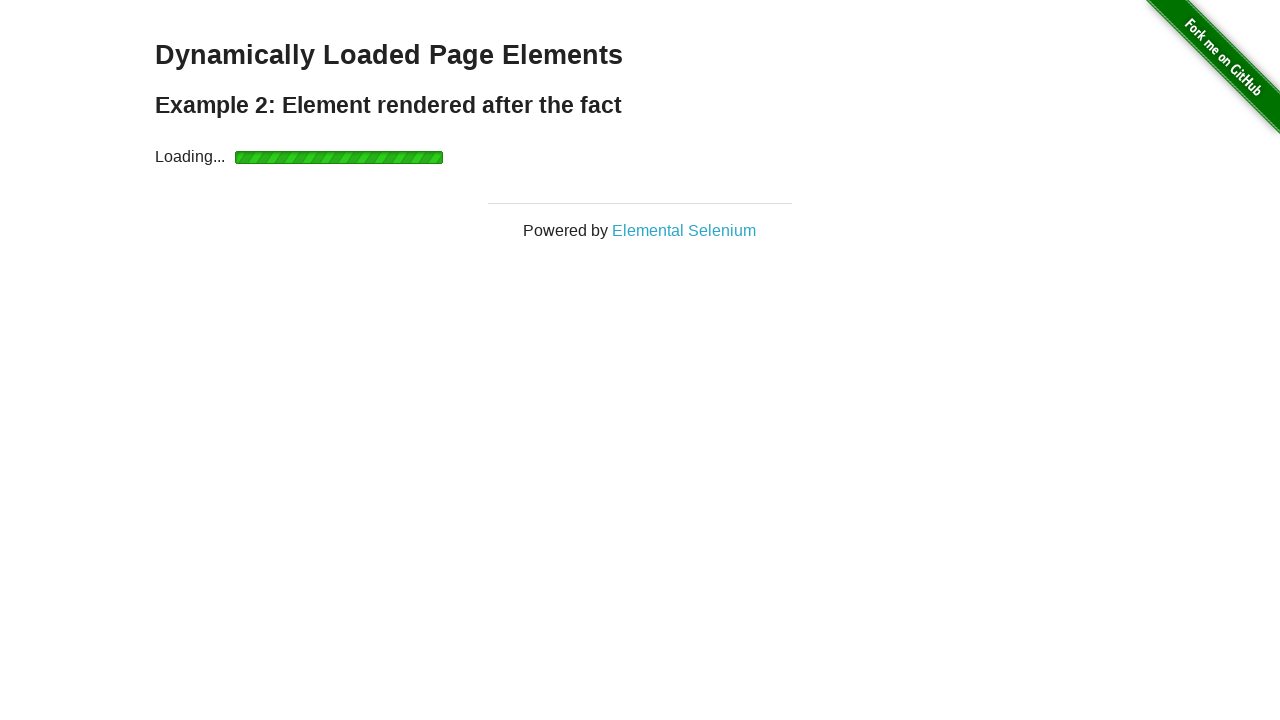

Waited for dynamic element with id 'finish' to appear in DOM
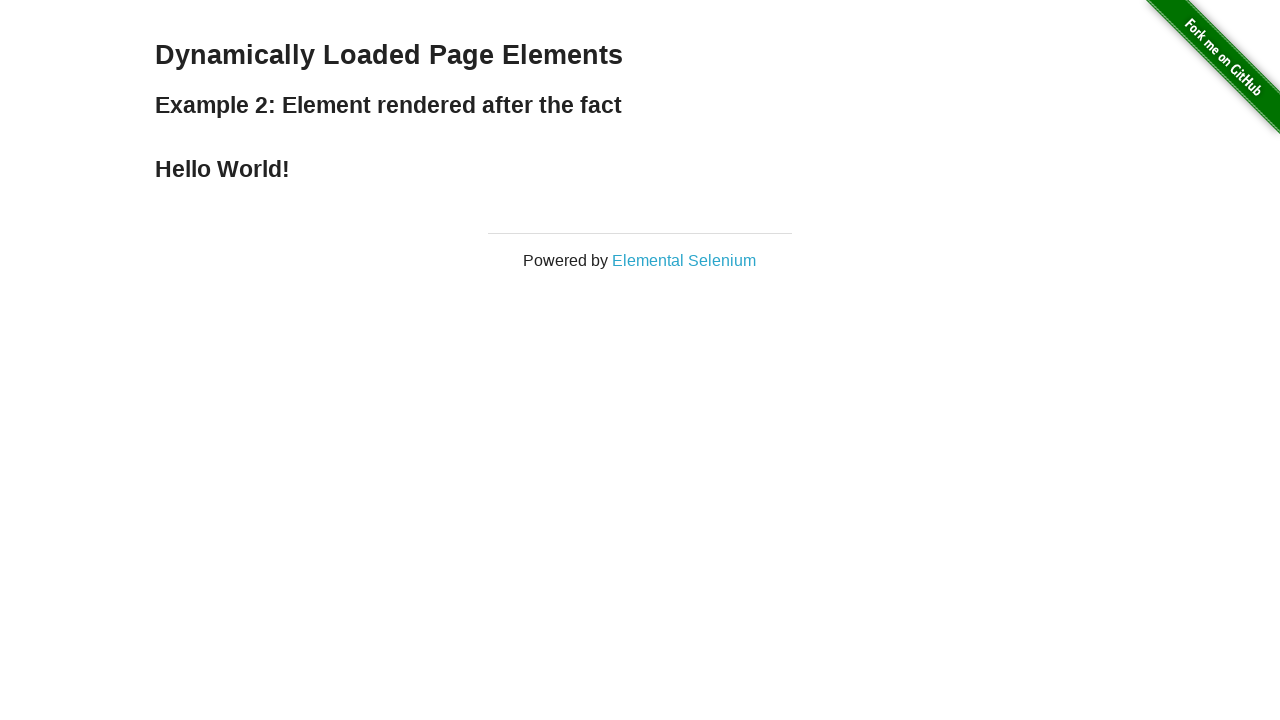

Retrieved finish text content from h4 element
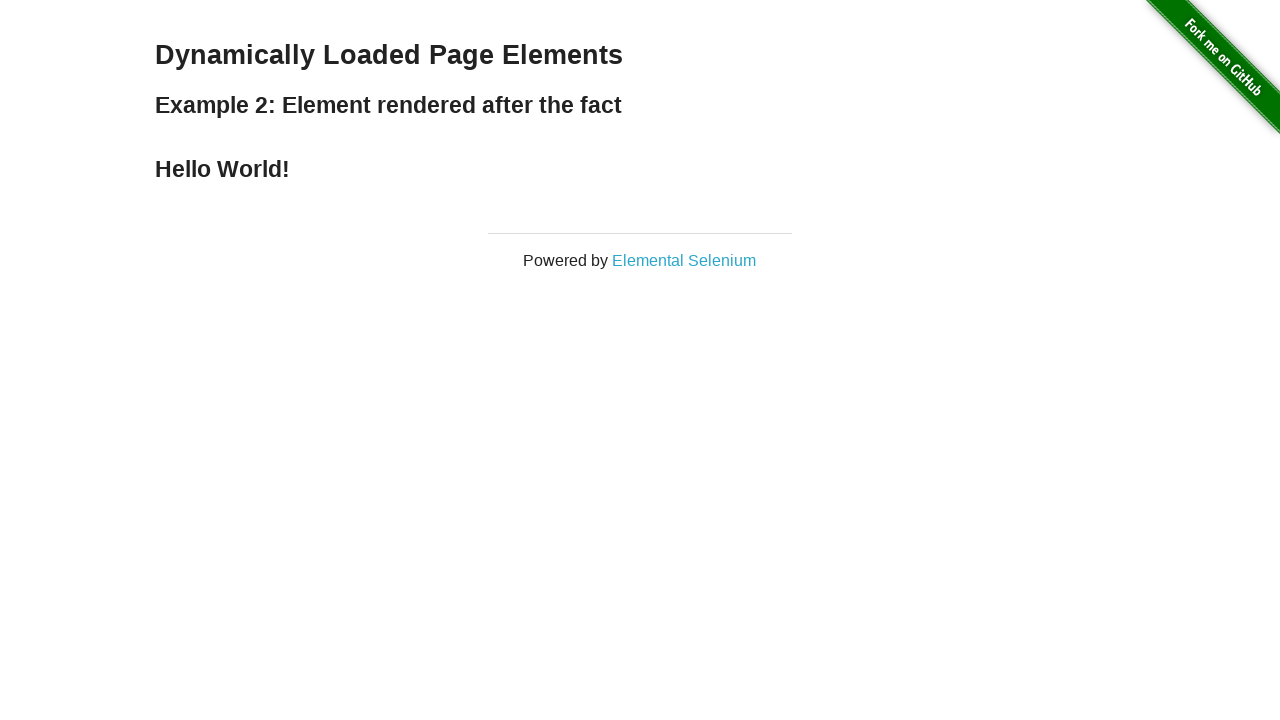

Verified finish text is 'Hello World!'
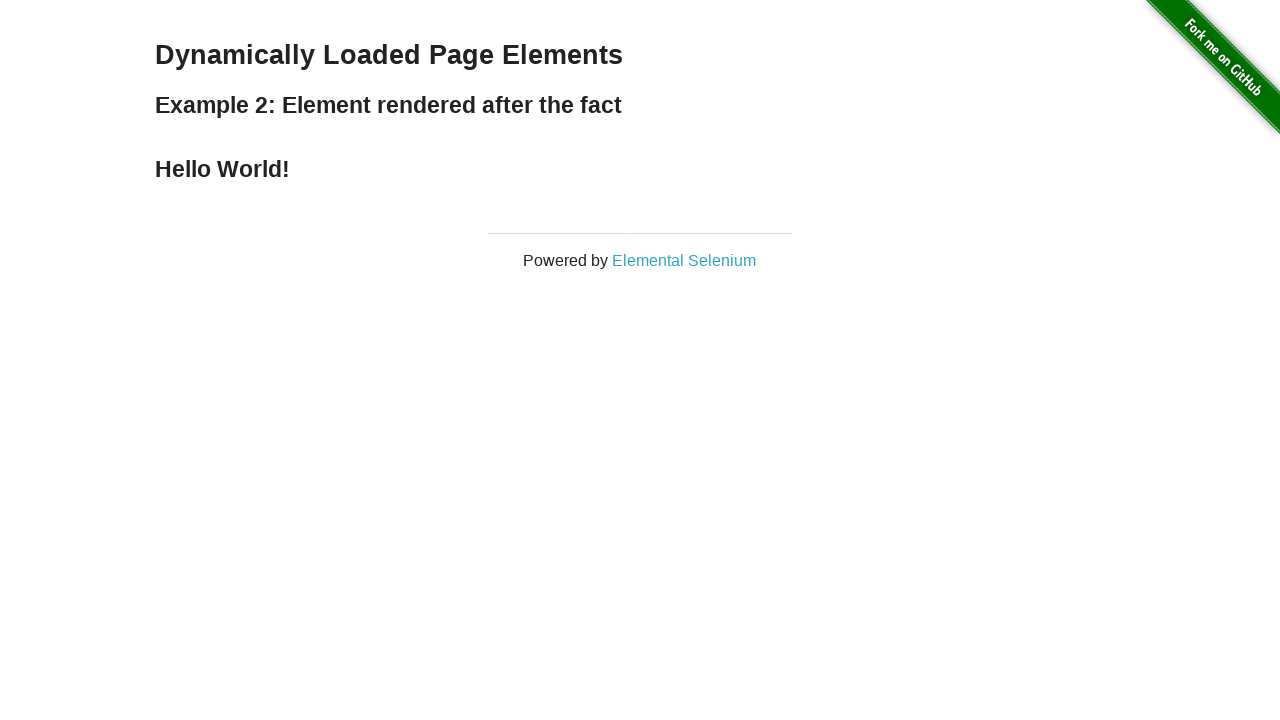

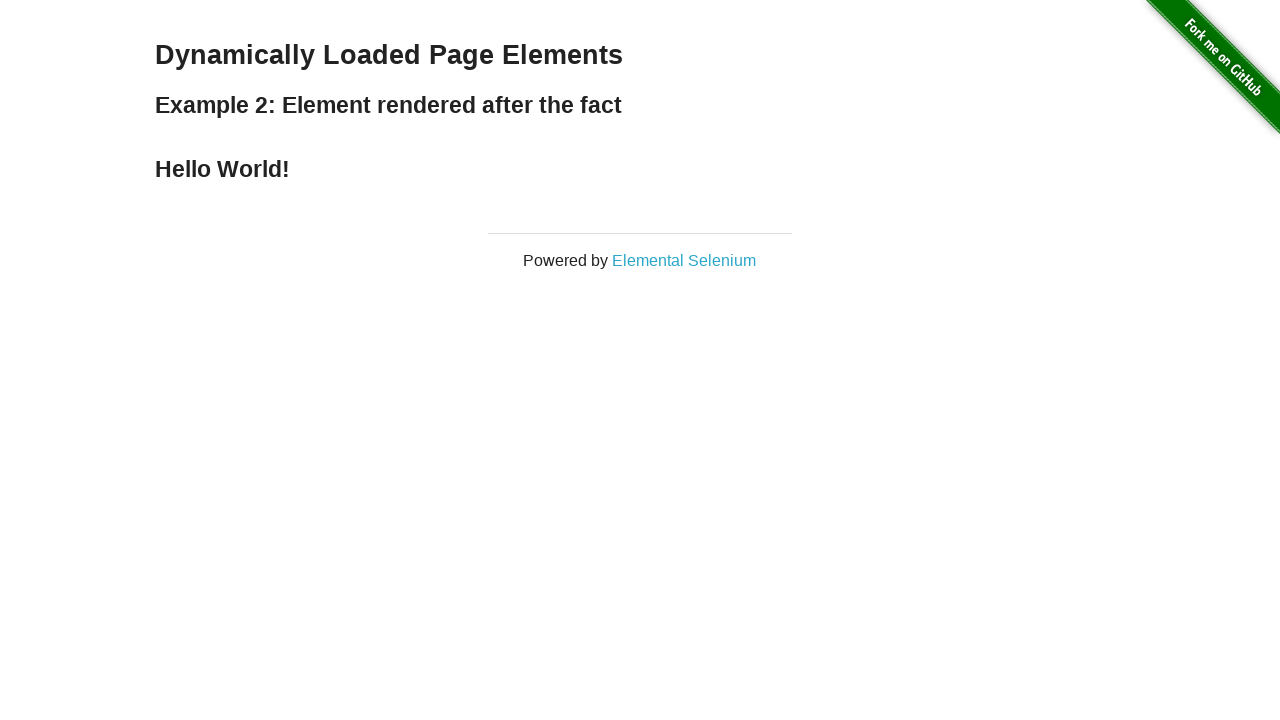